Tests radio button selection by clicking on the 'user' radio option and confirming the selection through a popup dialog

Starting URL: https://www.rahulshettyacademy.com/loginpagePractise/

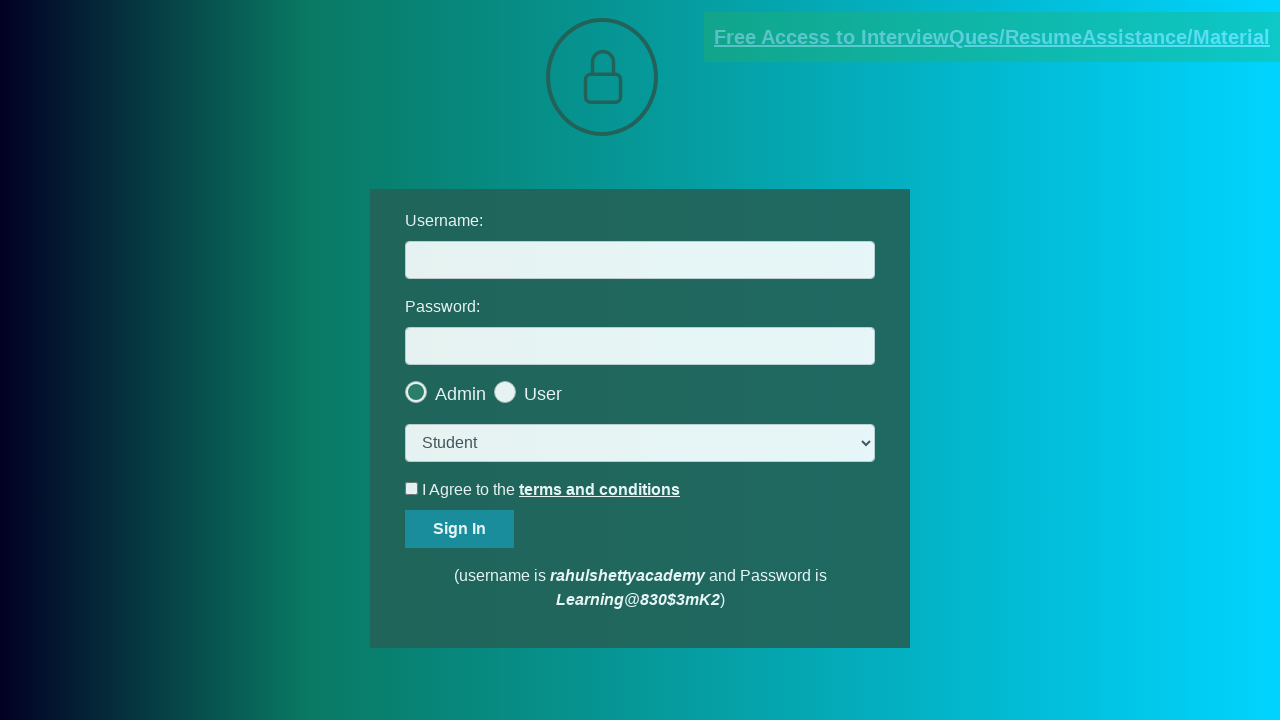

Clicked on the 'user' radio button at (568, 387) on input[type='radio'][value='user']
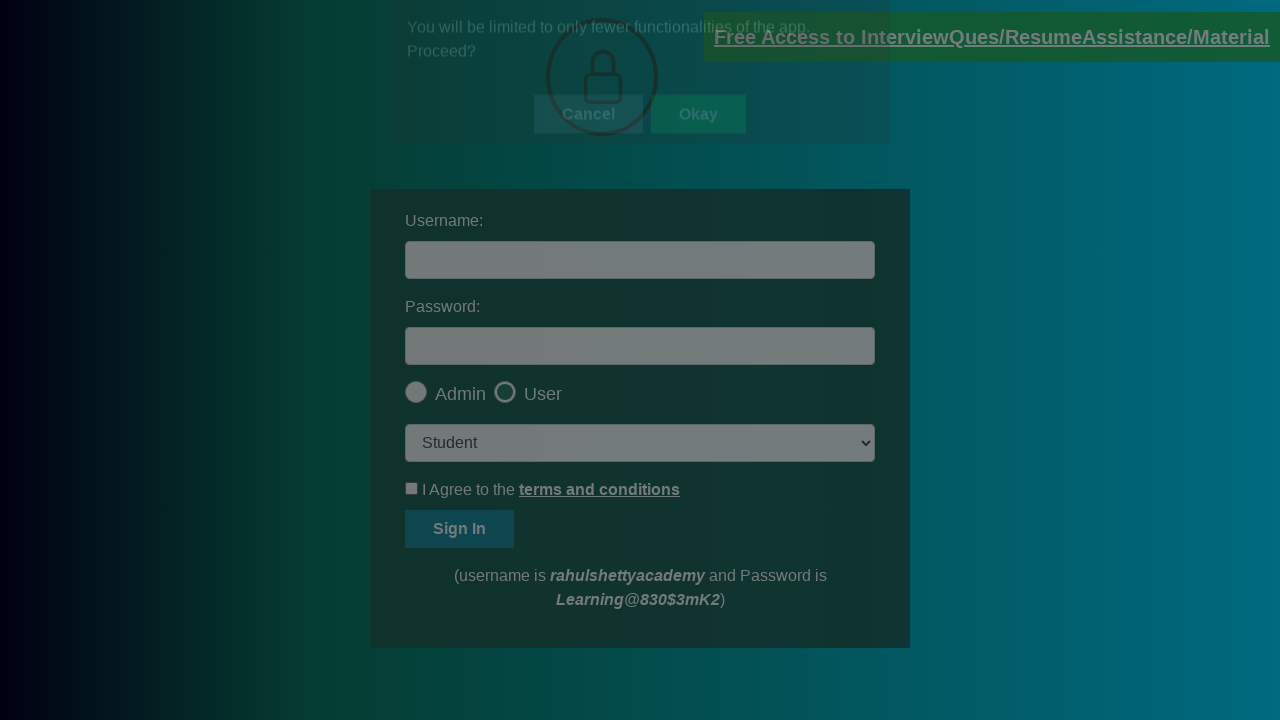

Popup dialog with okay button became visible
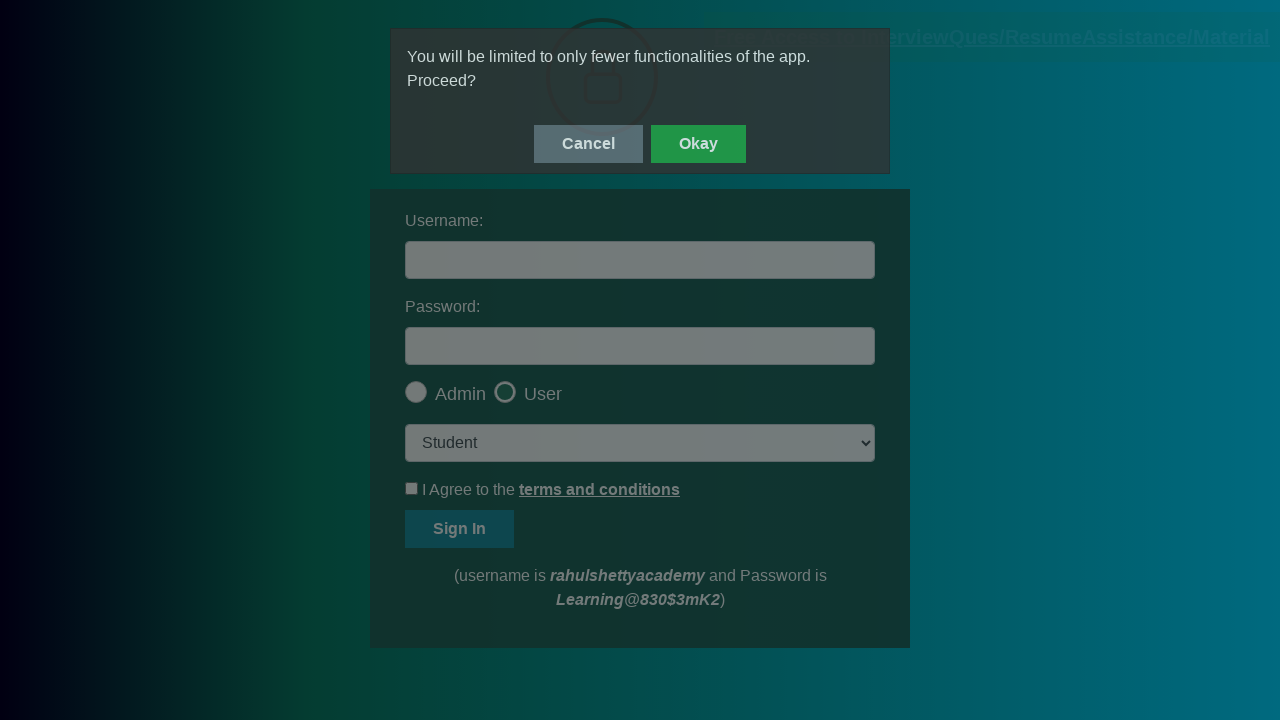

Clicked the okay button in the popup dialog at (698, 144) on #okayBtn
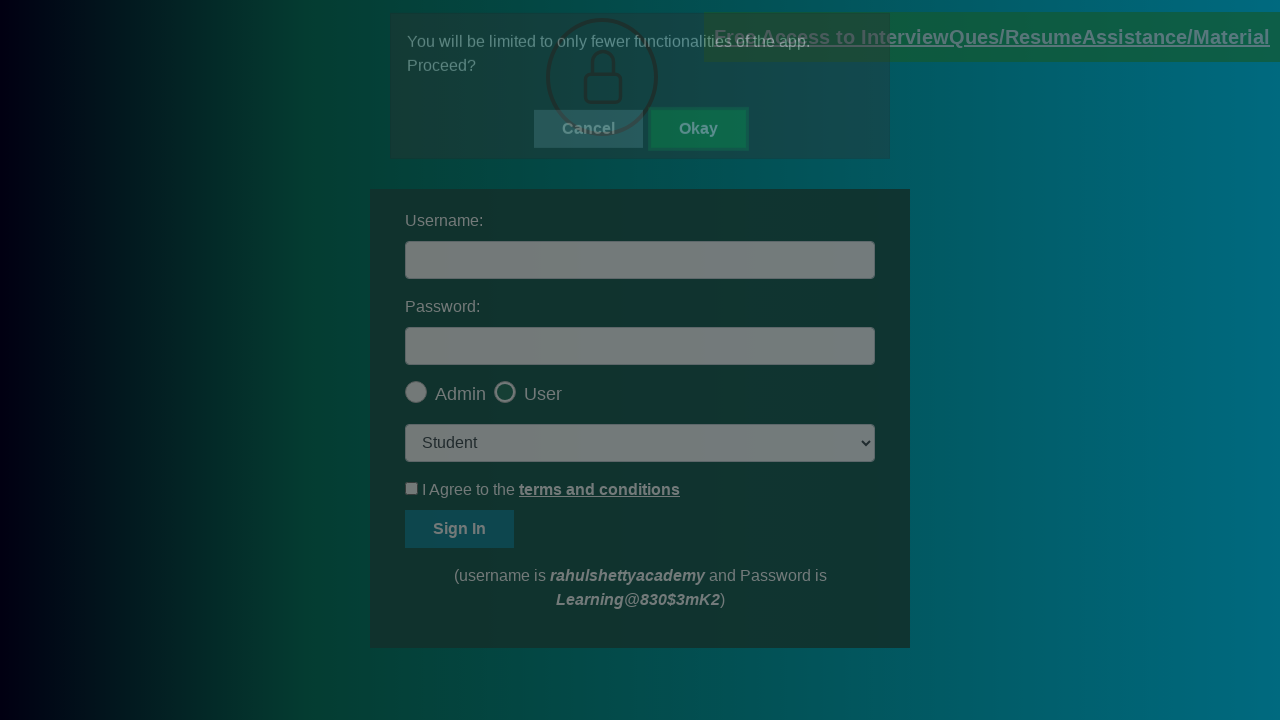

Verified that the 'user' radio button is selected
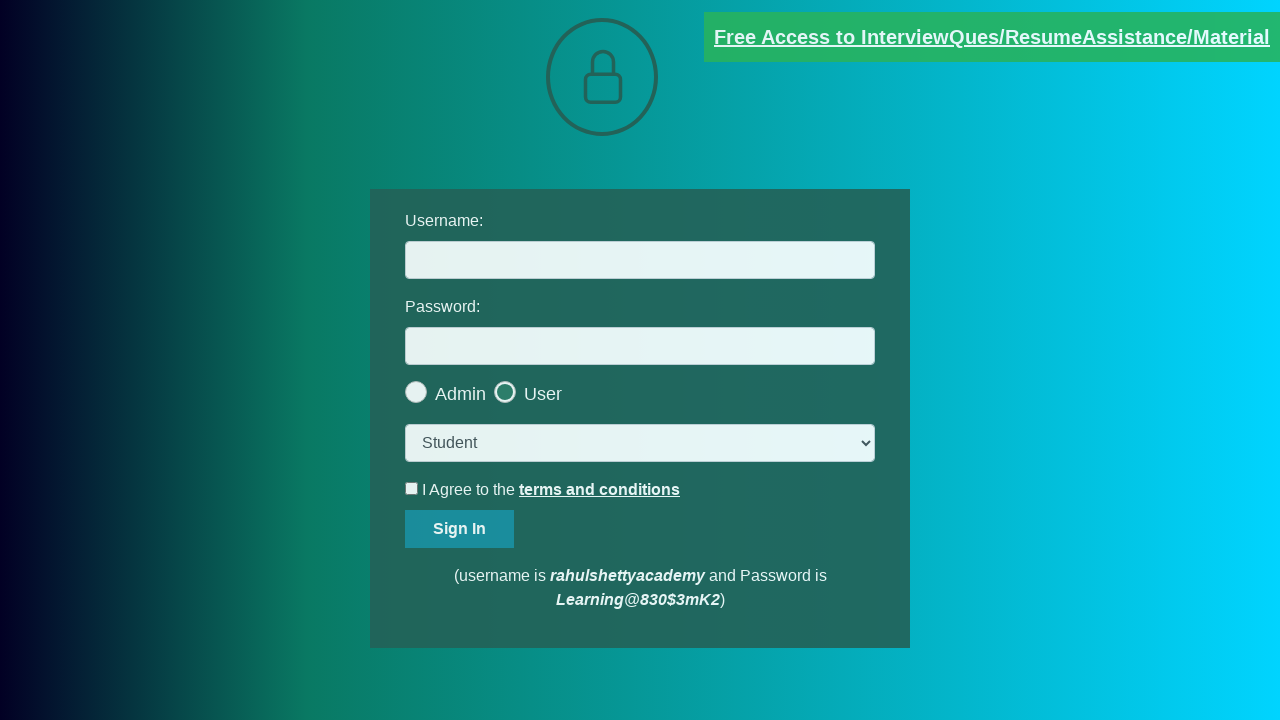

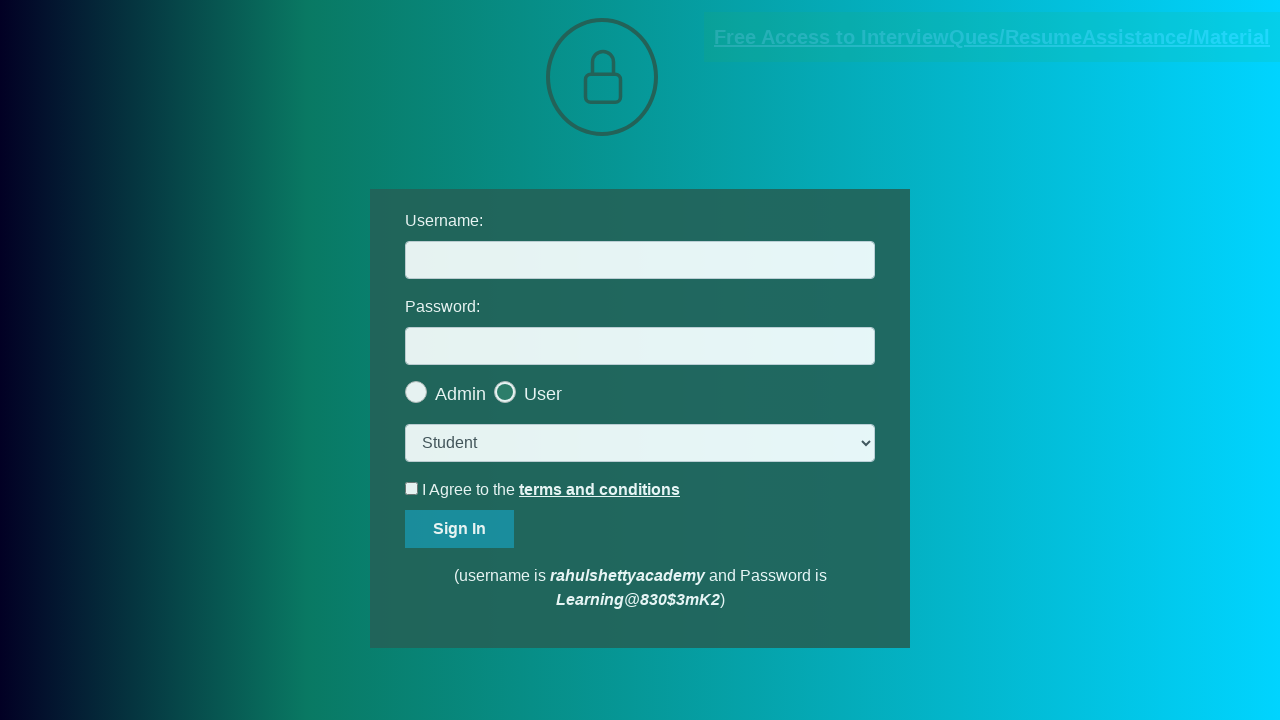